Tests a slow calculator web application by setting a delay value, performing an addition operation (7 + 8), and verifying the result equals 15

Starting URL: https://bonigarcia.dev/selenium-webdriver-java/slow-calculator.html

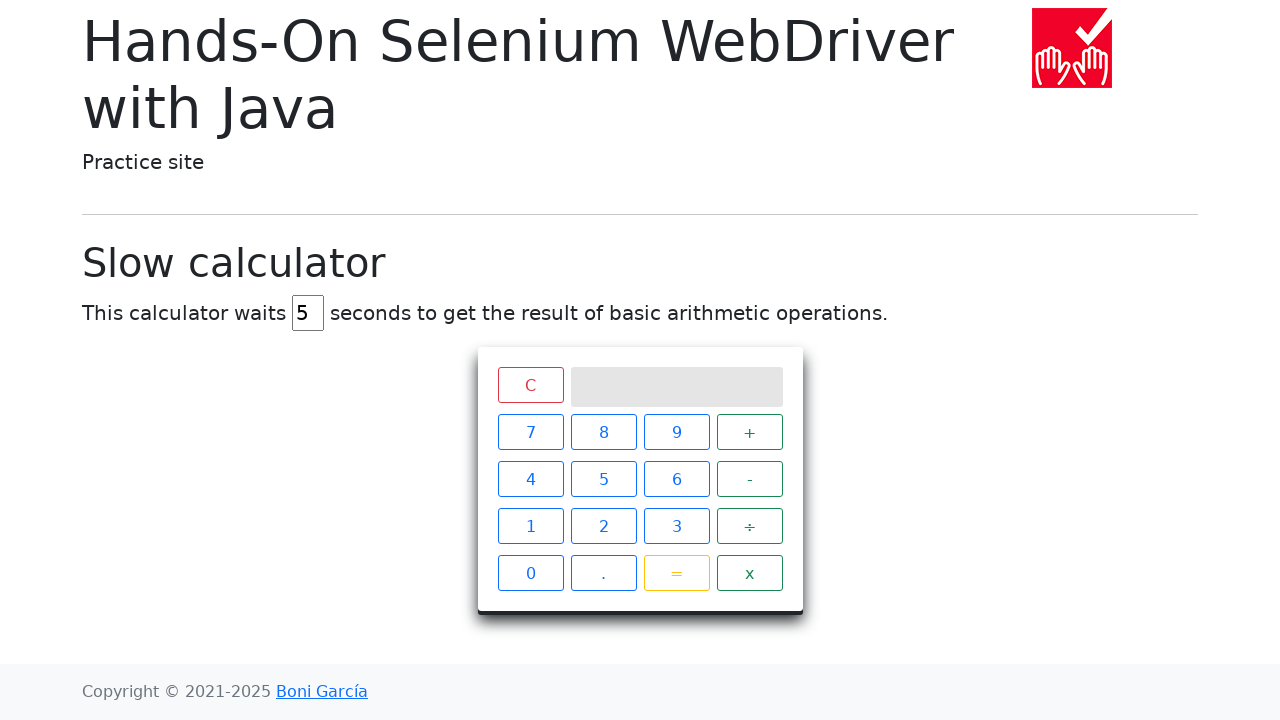

Cleared the delay input field on #delay
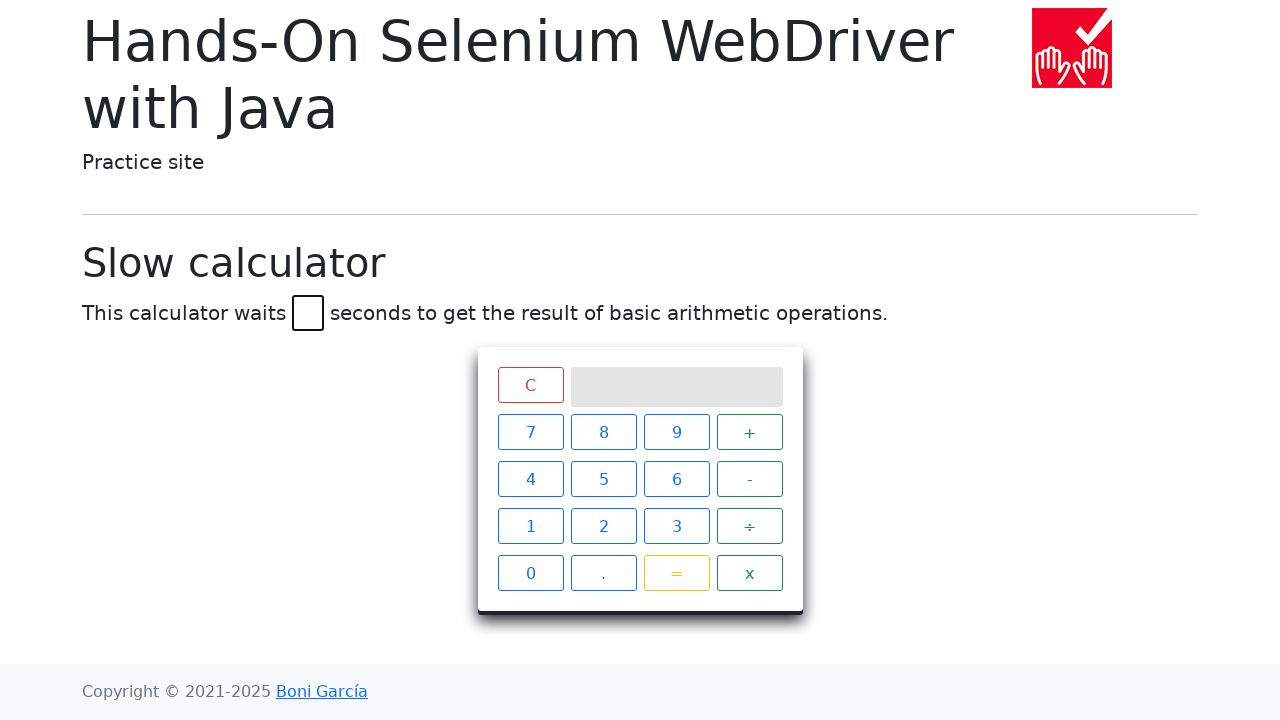

Set delay to 45 seconds on #delay
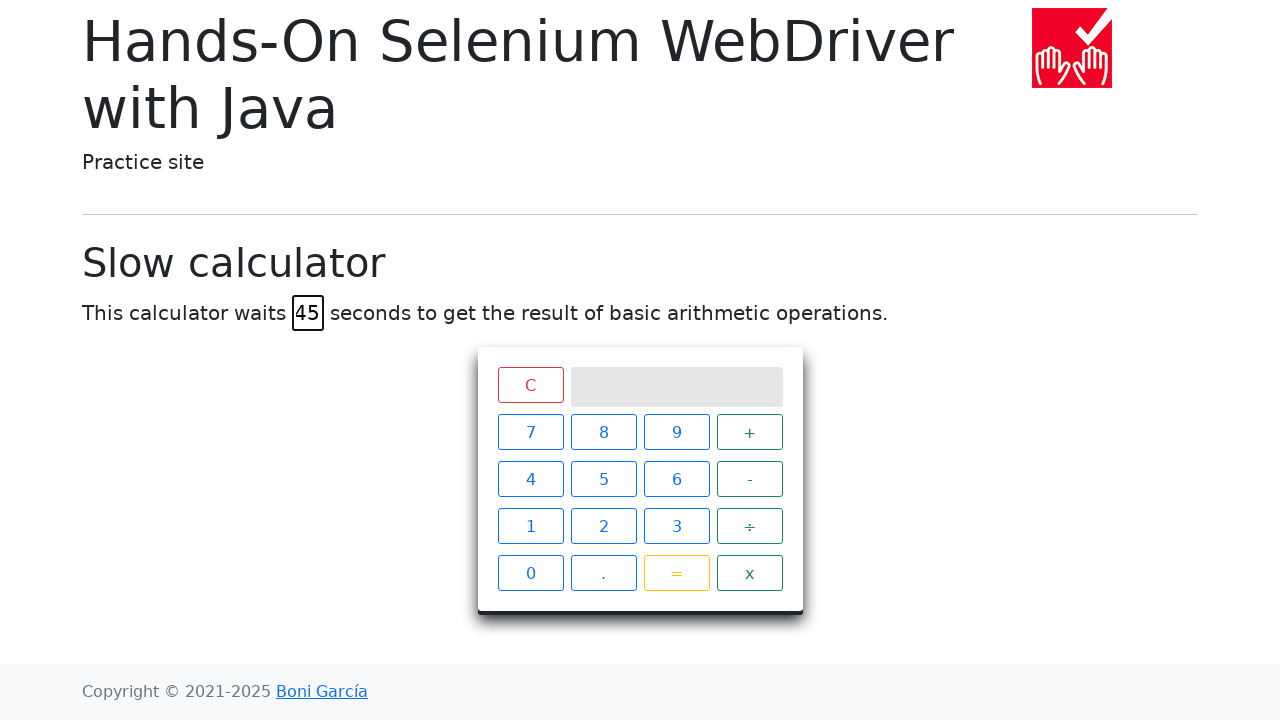

Clicked number 7 at (530, 432) on xpath=//span[text()='7']
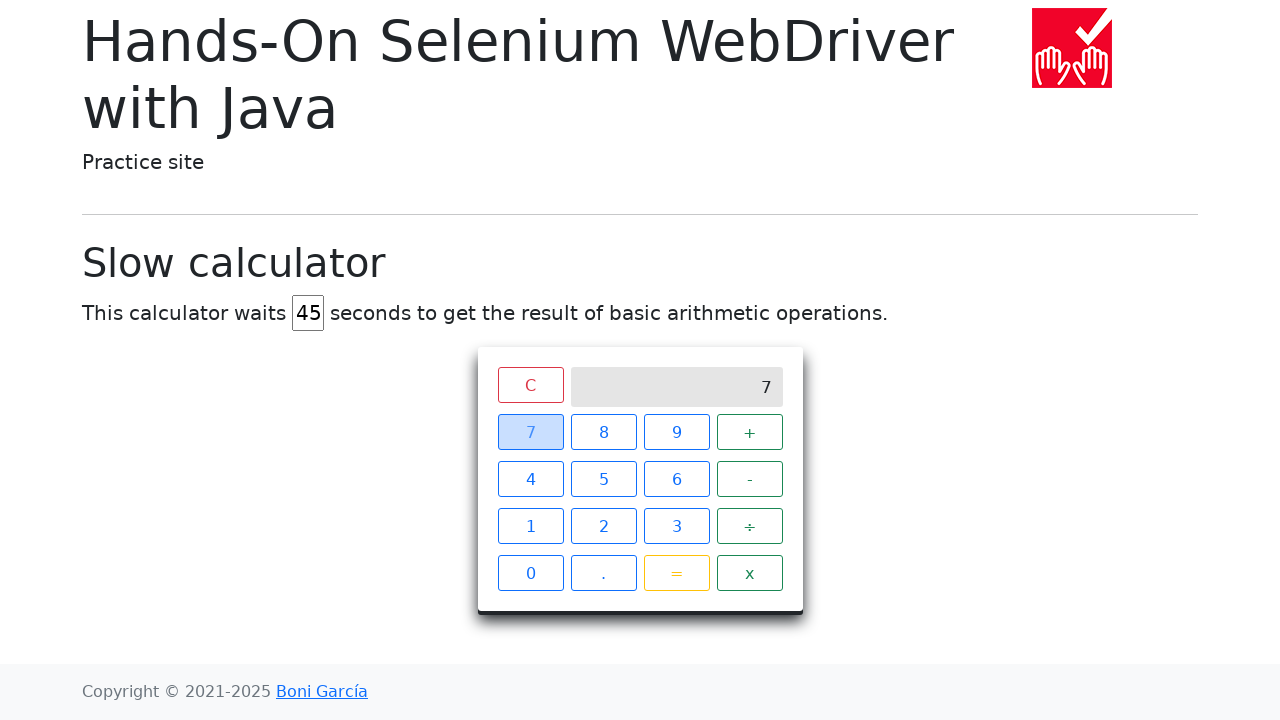

Clicked the plus operator at (750, 432) on xpath=//span[text()='+']
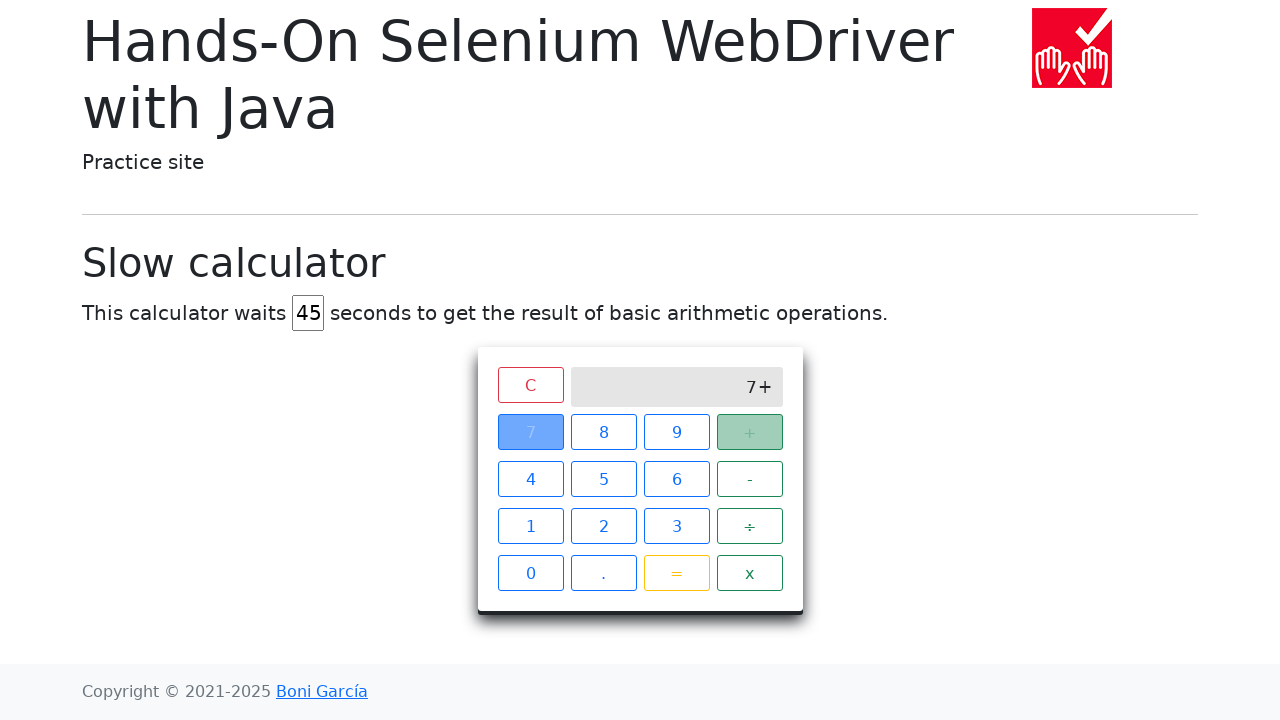

Clicked number 8 at (604, 432) on xpath=//span[text()='8']
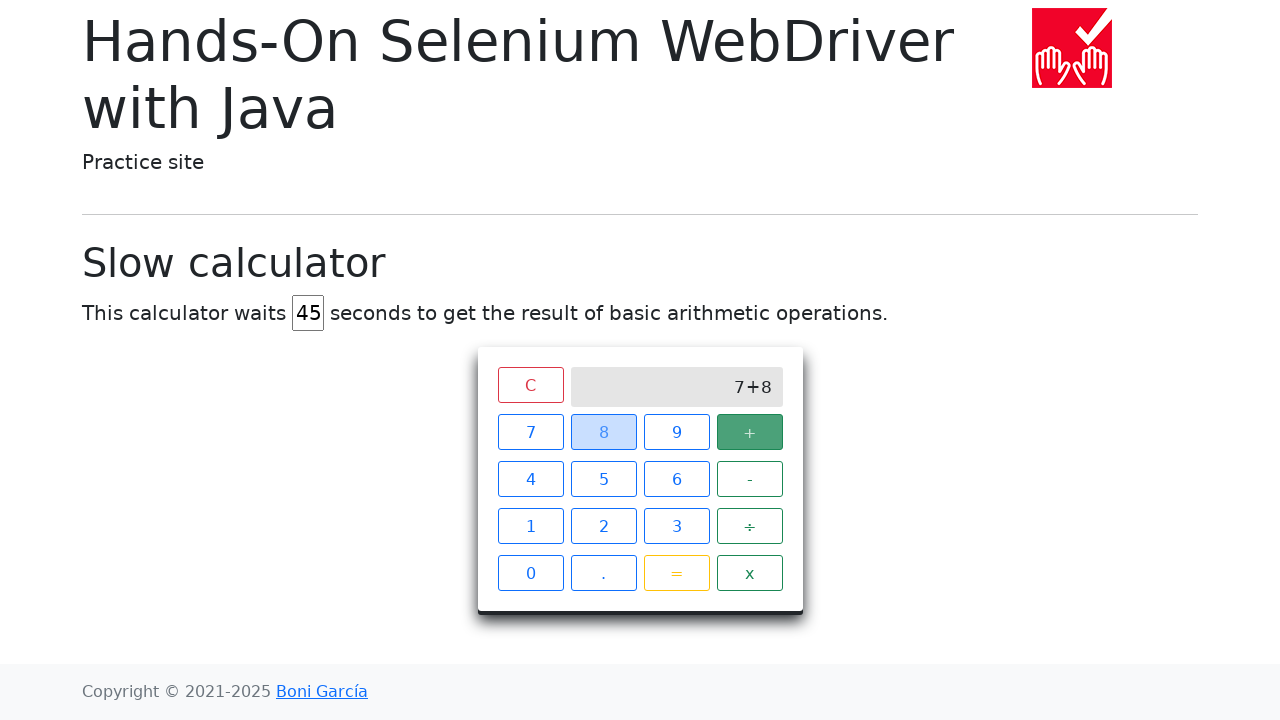

Clicked equals to calculate the result at (676, 573) on xpath=//span[text()='=']
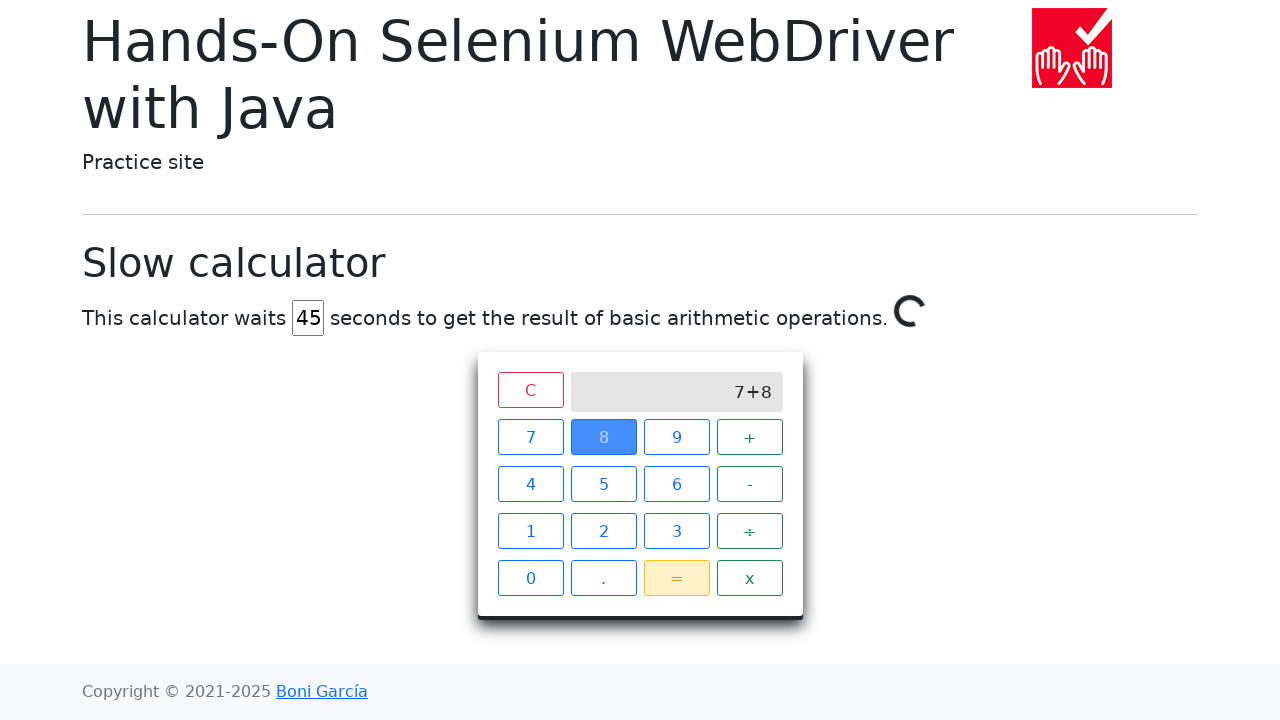

Screen element is now visible
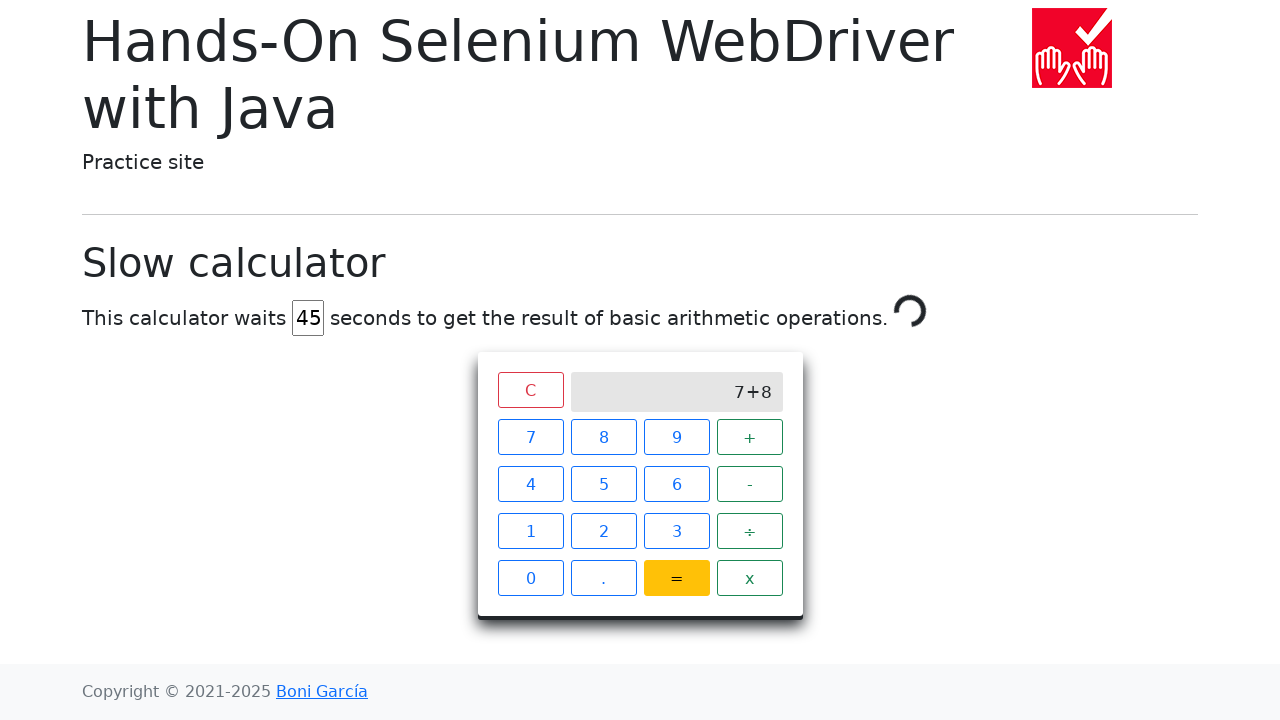

Result '15' is displayed on the calculator screen
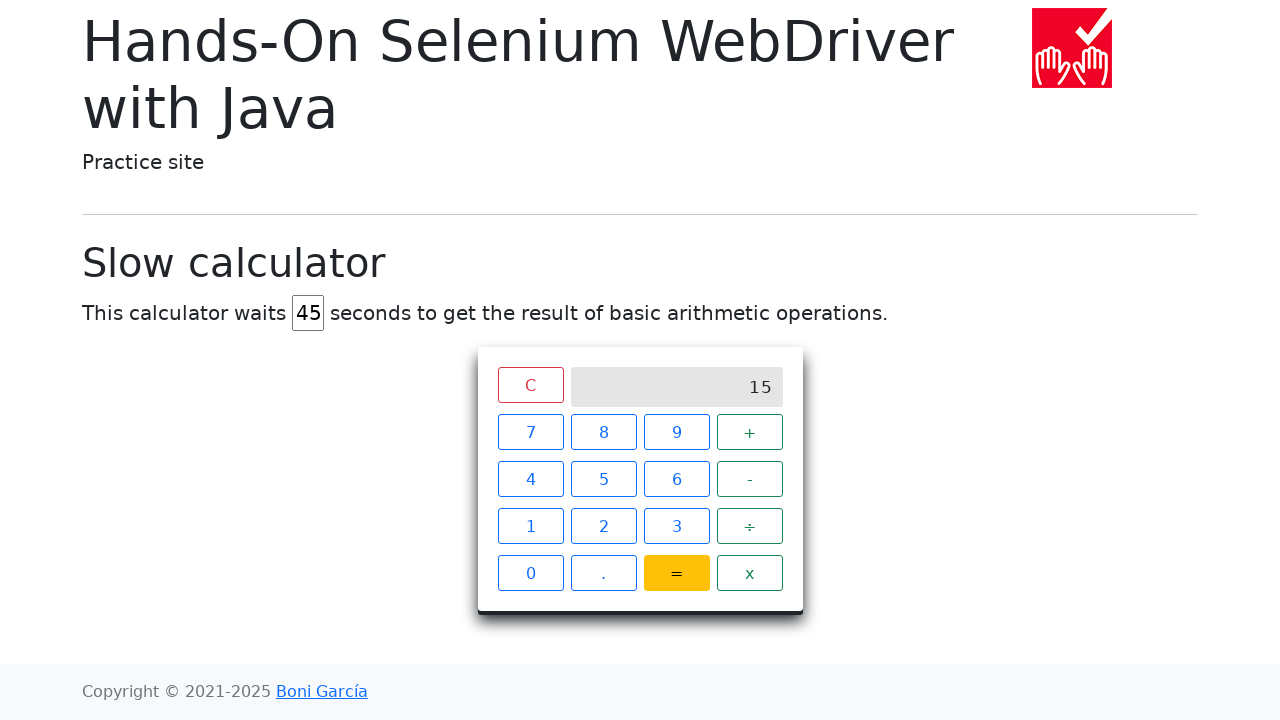

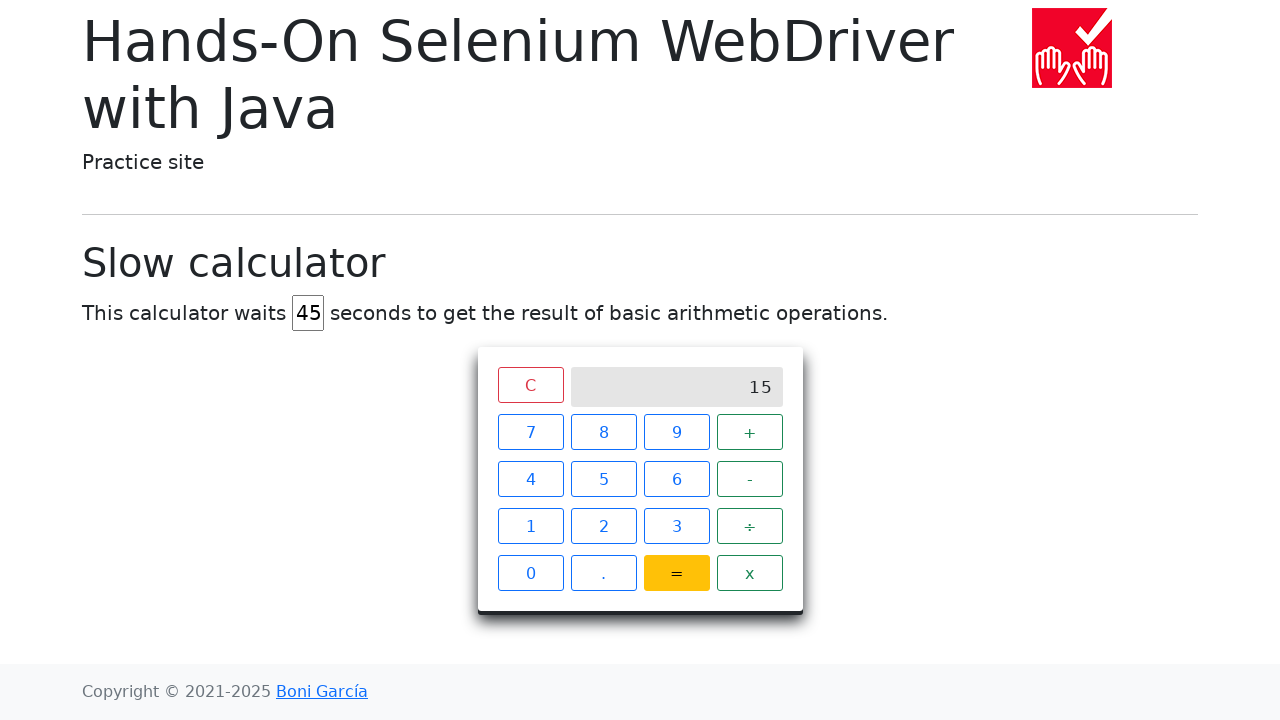